Tests various text input fields on a form practice page by filling in name, city, password fields, clearing a field, and interacting with a rich text editor

Starting URL: https://www.leafground.com/input.xhtml

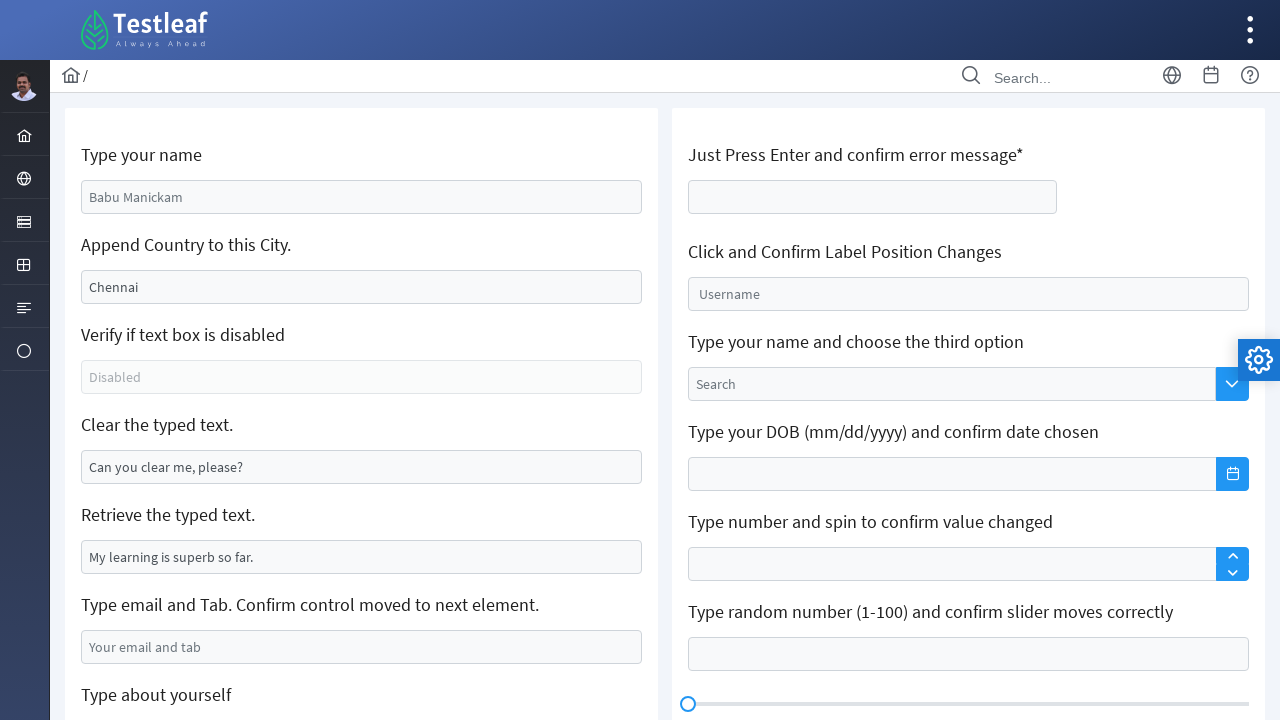

Filled name field with 'Rajesh Kumar' on #j_idt88\:name
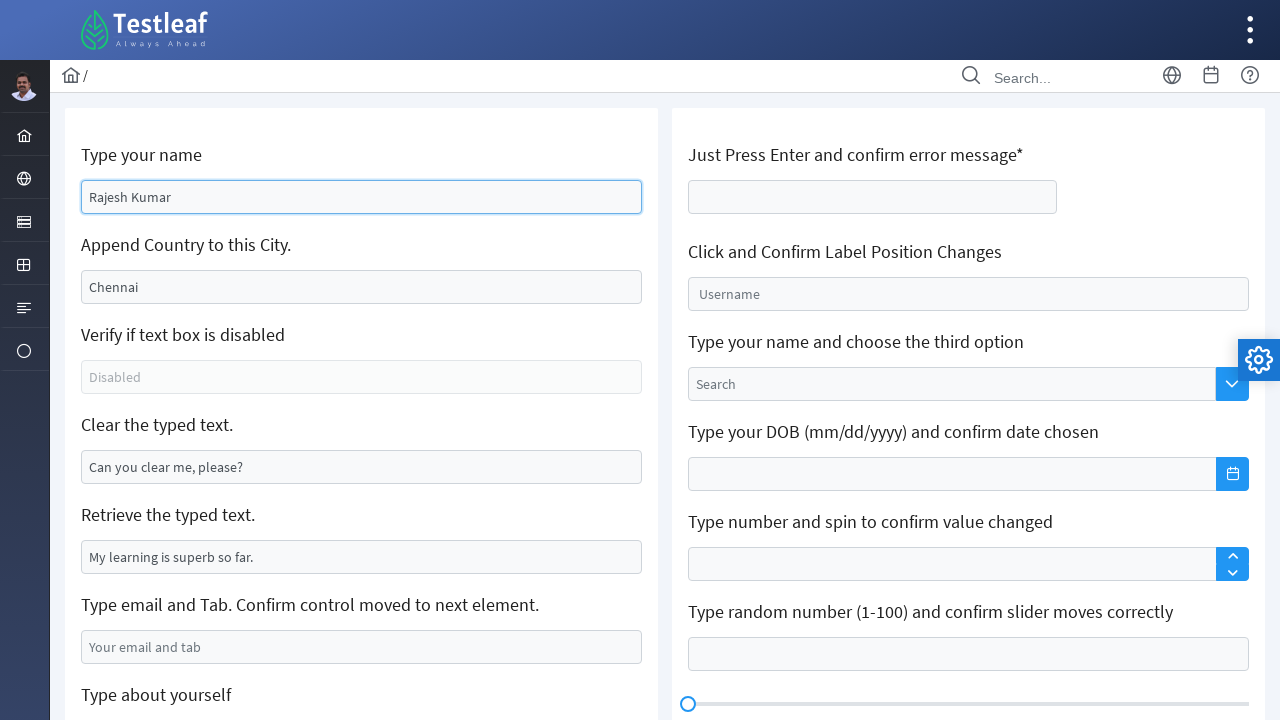

Filled city field with 'Mumbai' on #j_idt88\:j_idt91
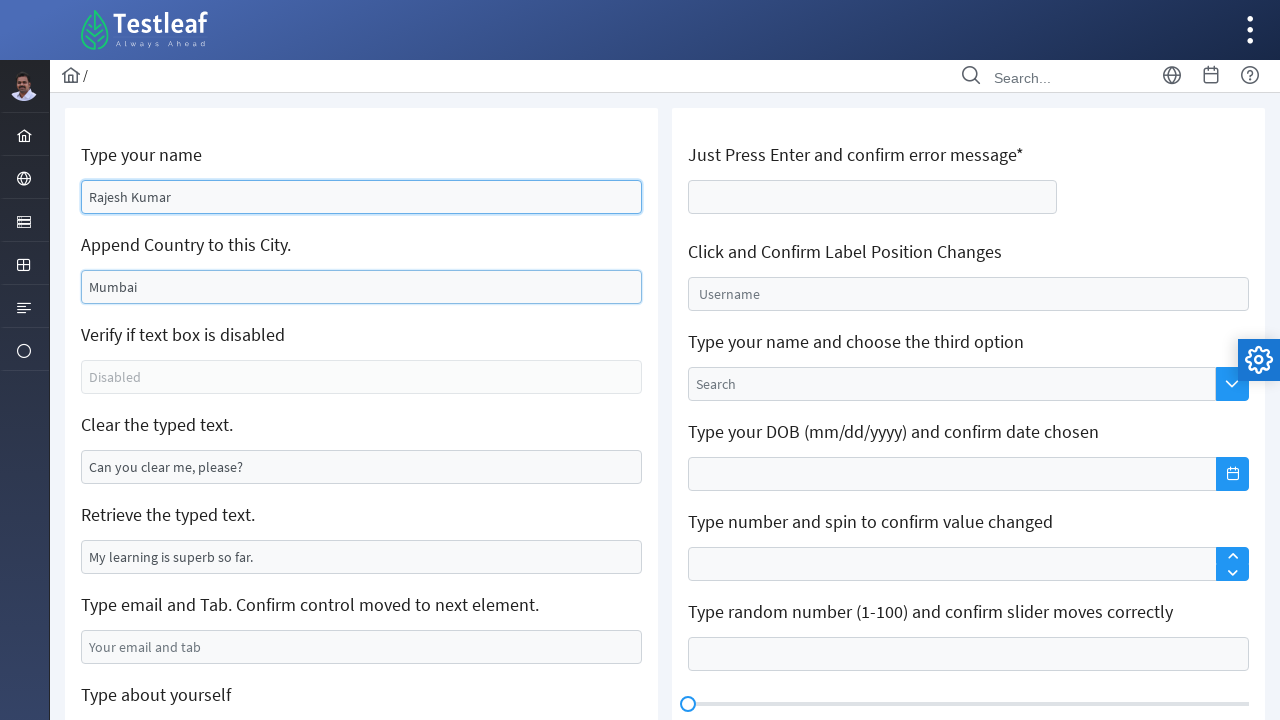

Verified disabled text box section is visible
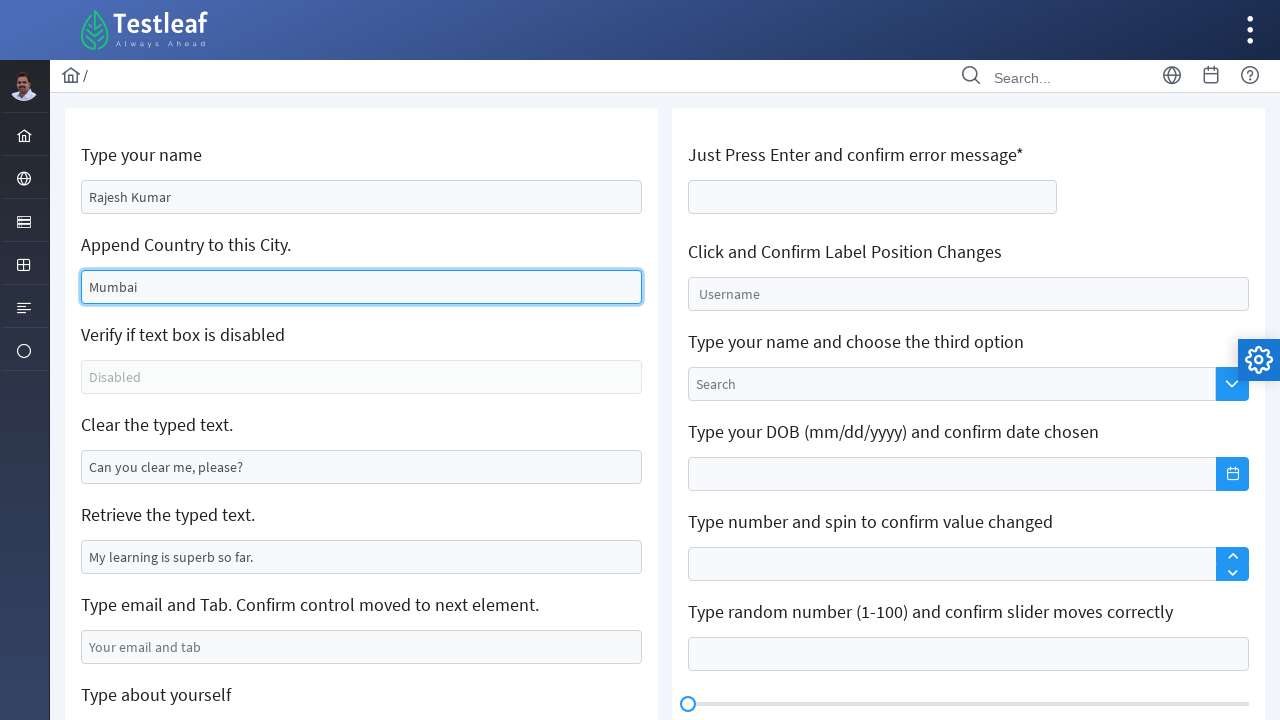

Cleared the pre-filled text box on #j_idt88\:j_idt95
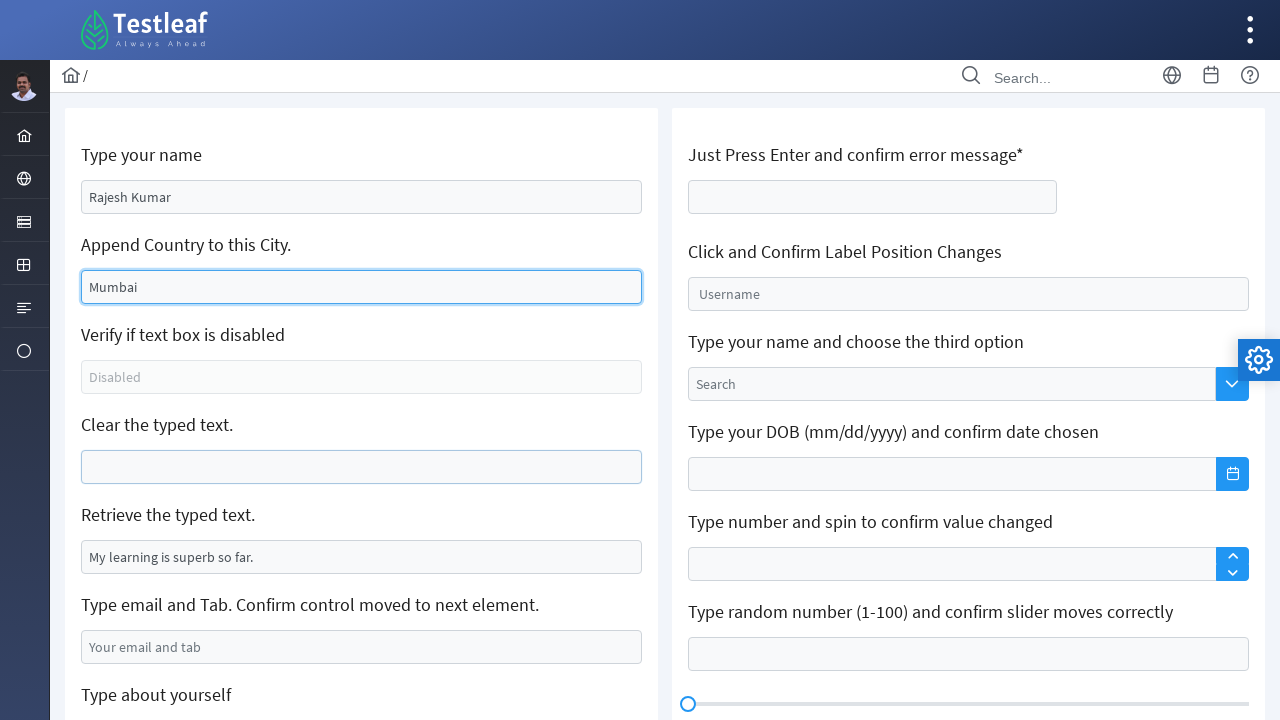

Verified readonly field exists
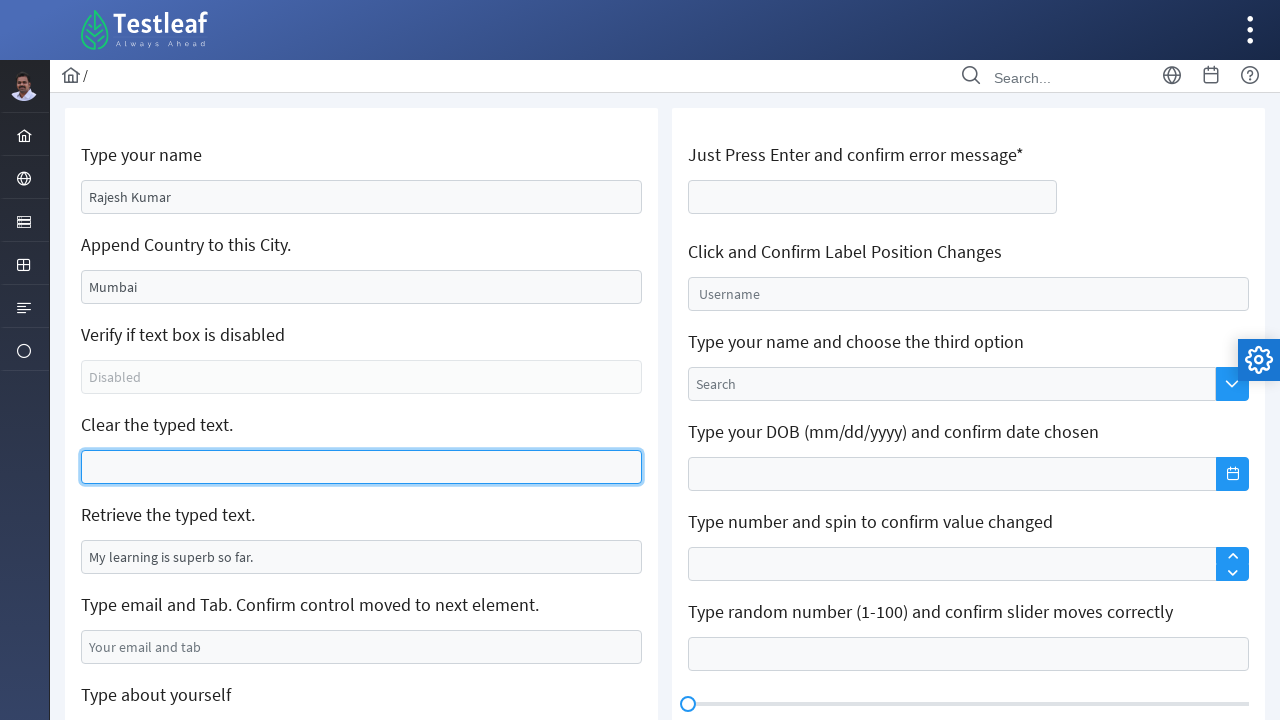

Filled password field with 'secure@123' on #j_idt88\:j_idt99
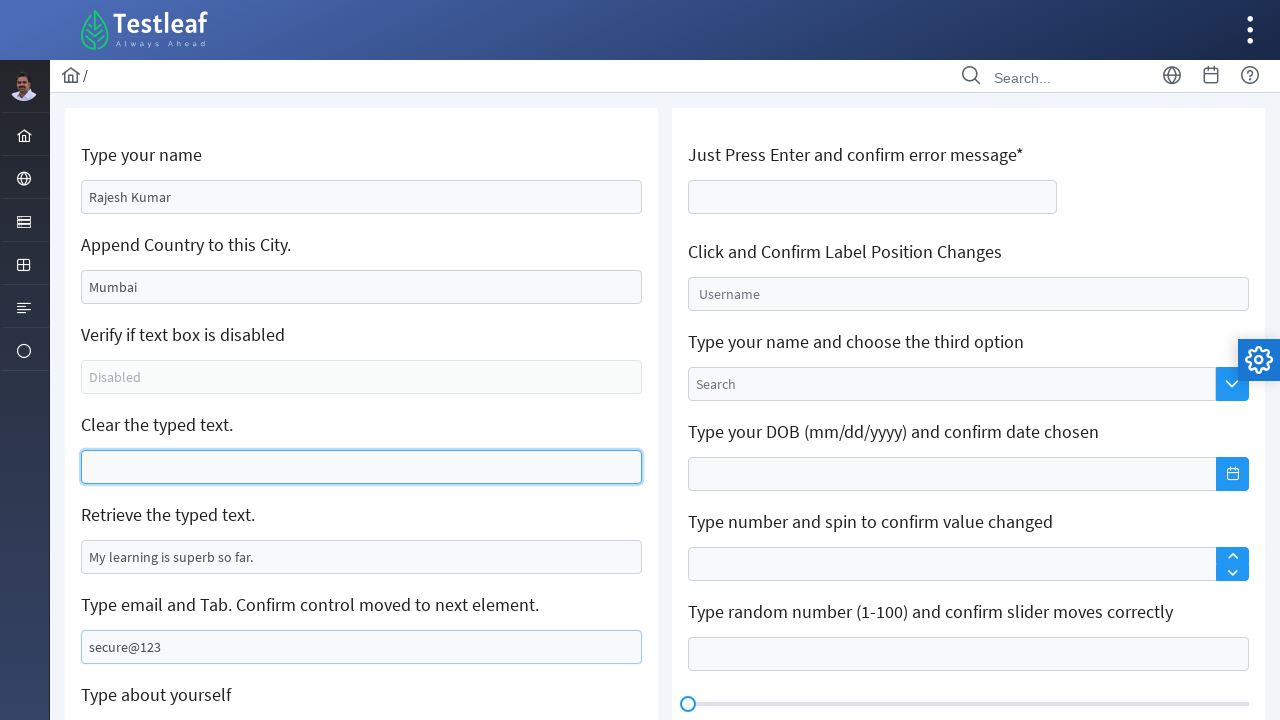

Filled text area with sample text for testing on #j_idt88\:j_idt101
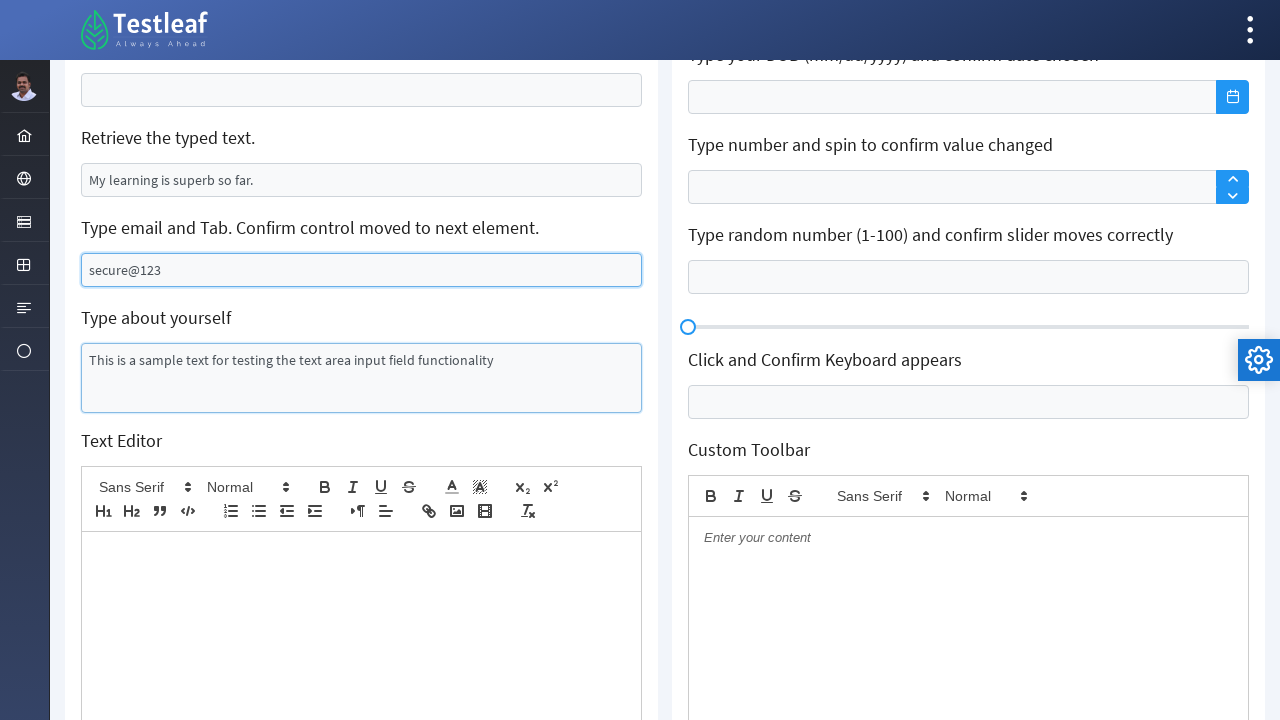

Clicked rich text editor at (362, 570) on .ql-editor
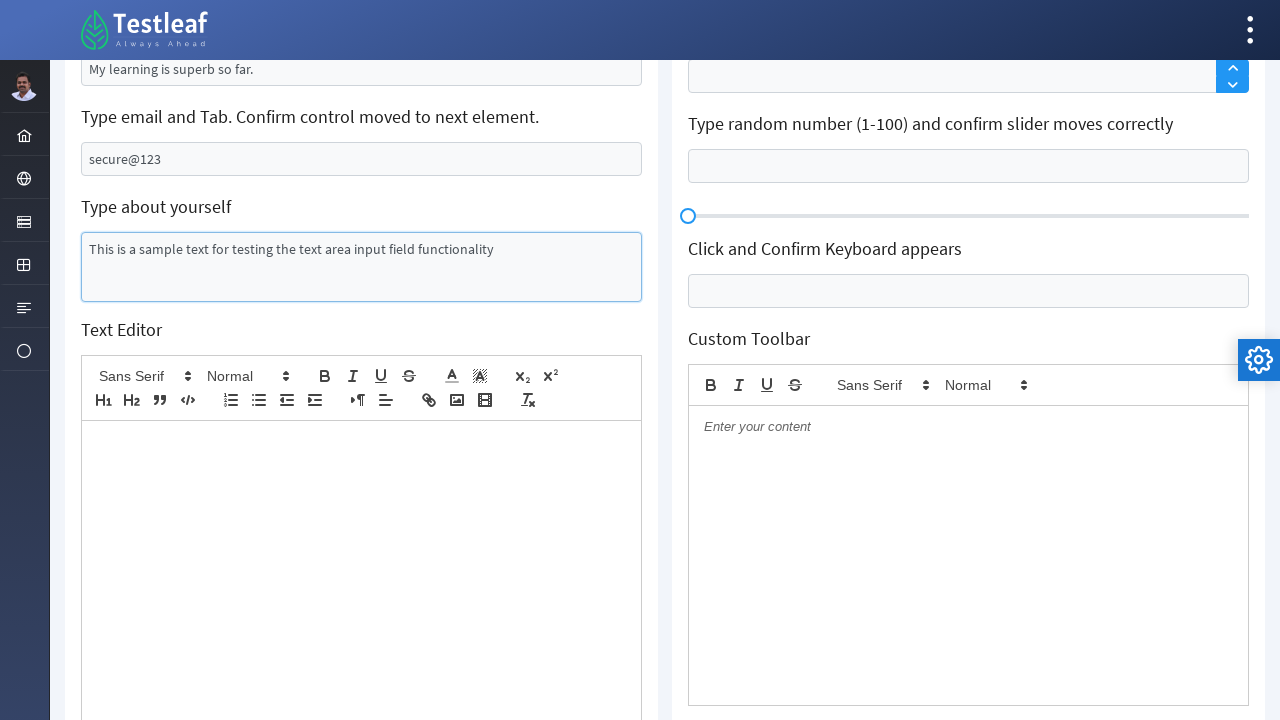

Typed content into rich text editor
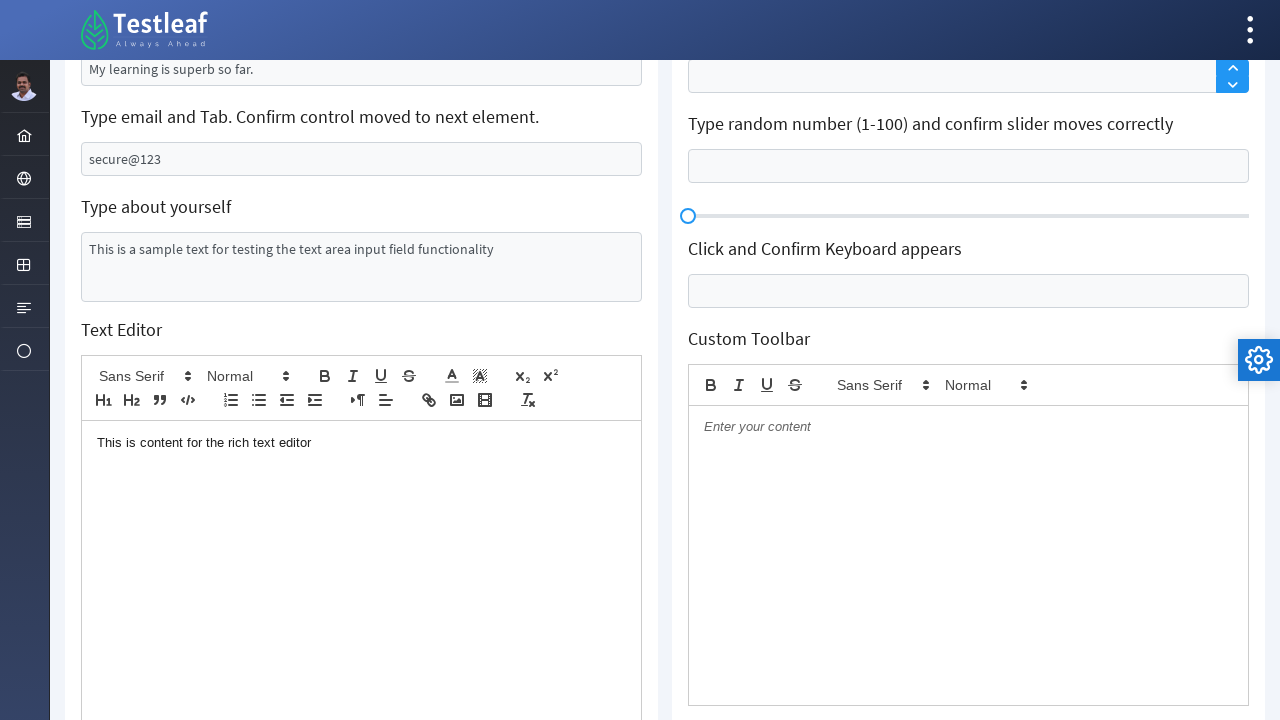

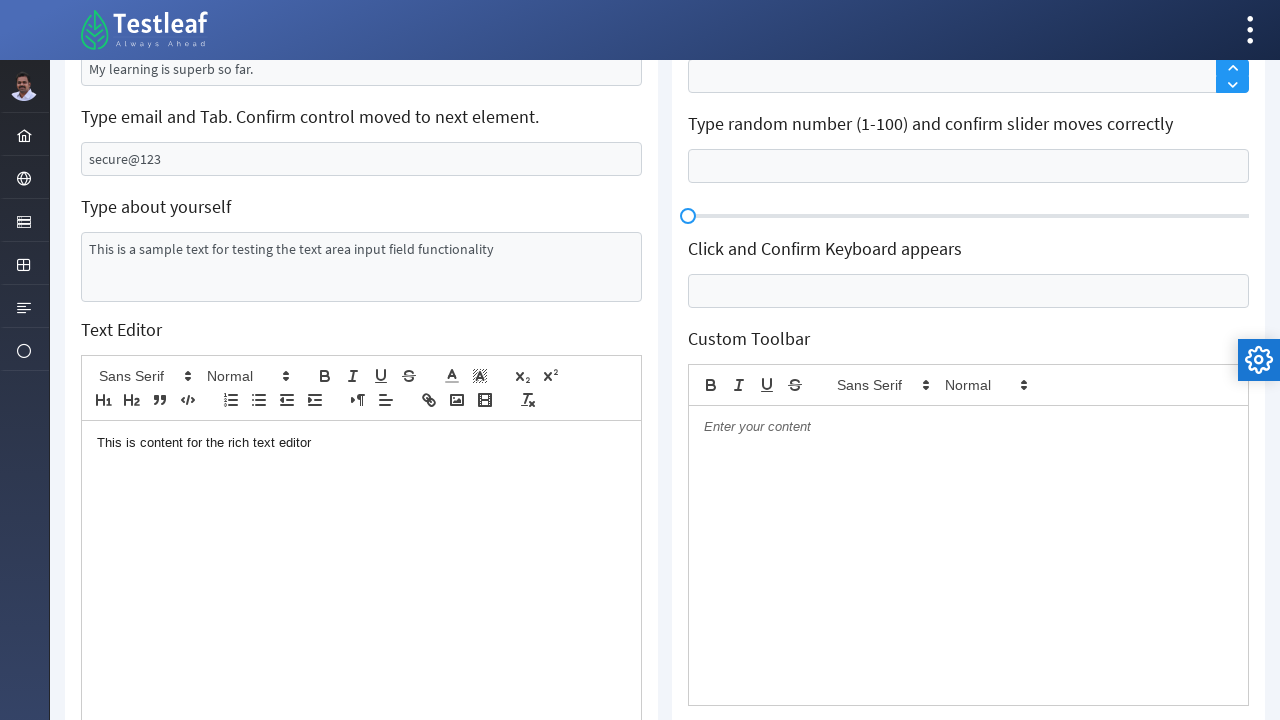